Tests static dropdown selection functionality by selecting an option from a currency dropdown by index

Starting URL: https://rahulshettyacademy.com/dropdownsPractise/

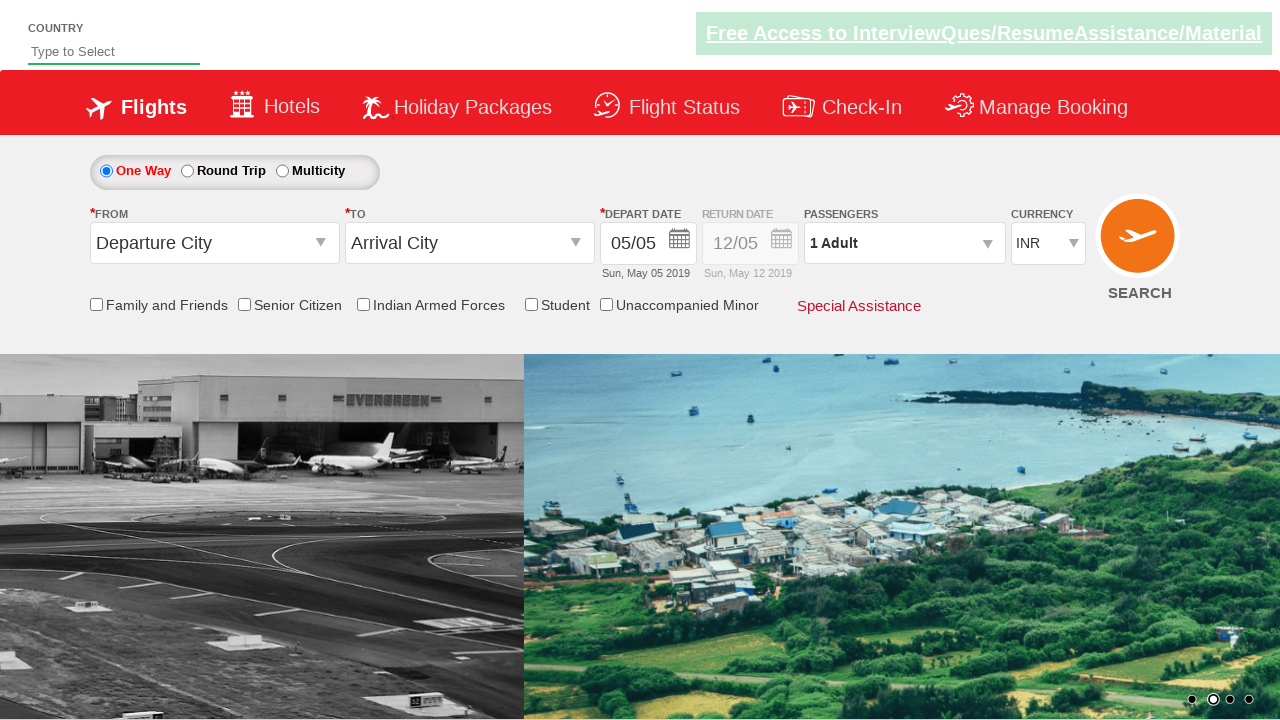

Navigated to dropdowns practice page
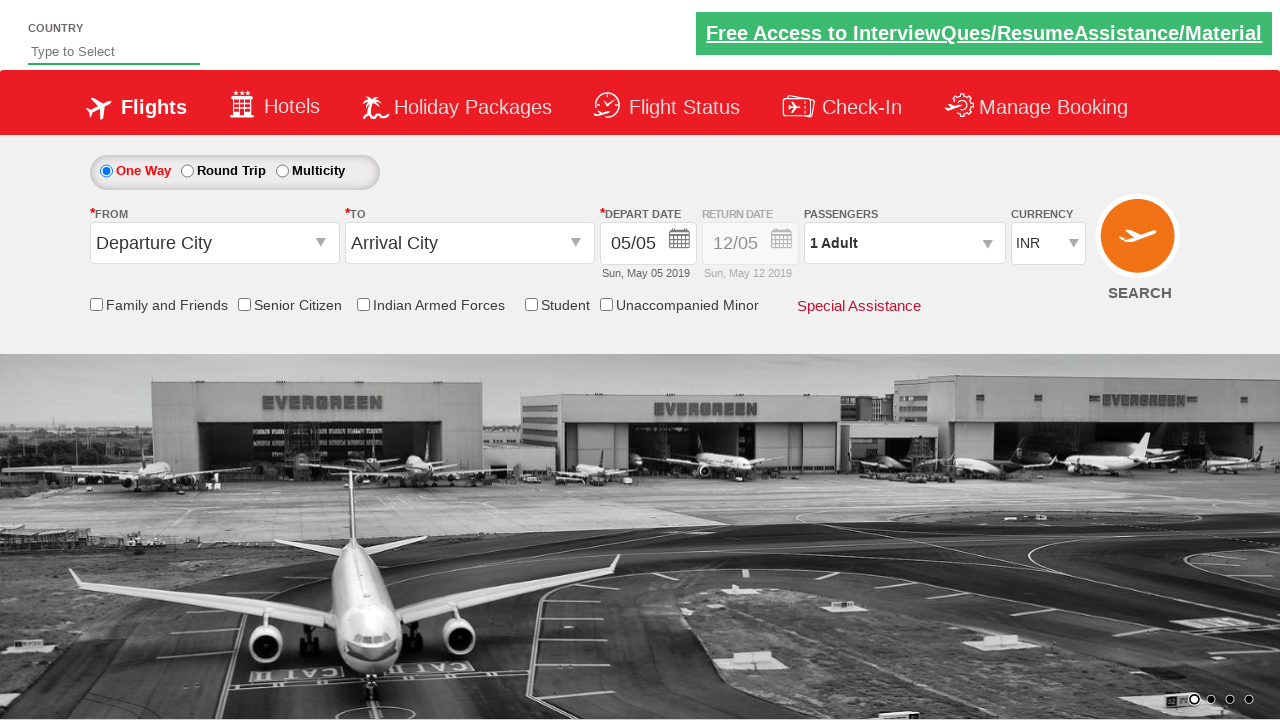

Selected first option (index 0) from currency dropdown on select#ctl00_mainContent_DropDownListCurrency
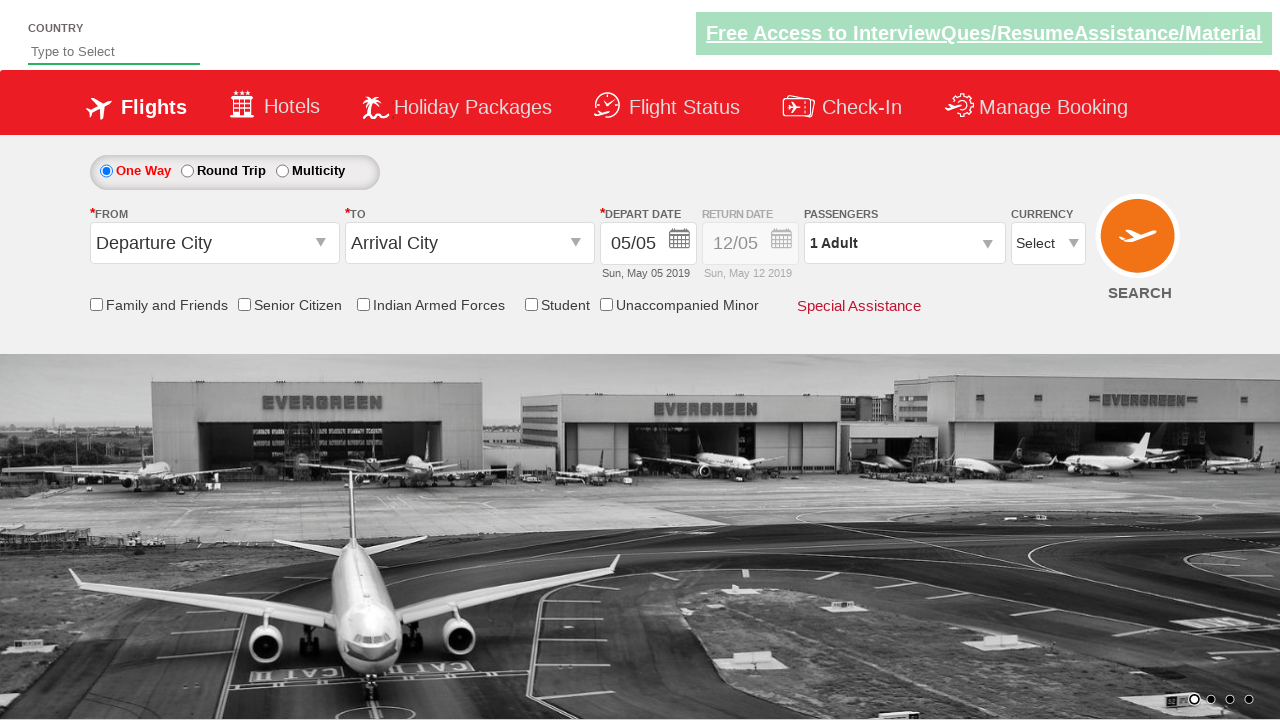

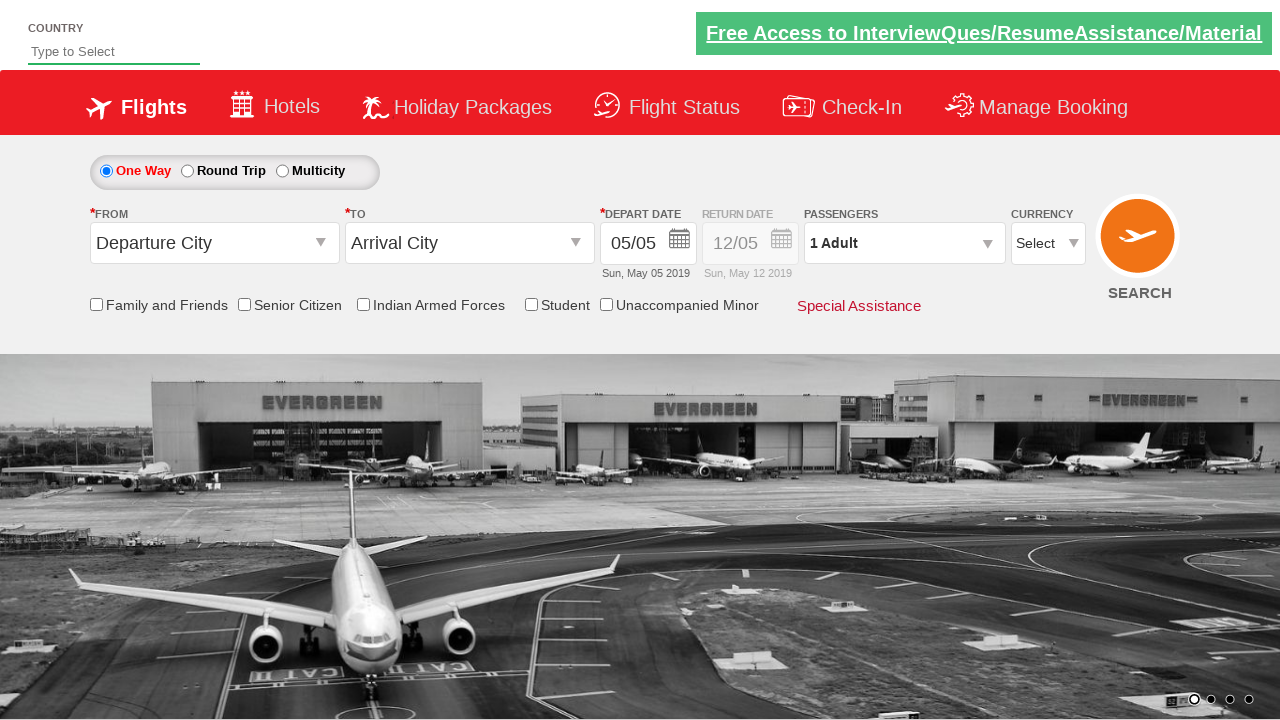